Navigates to an input events training page and clicks on an element that displays "No Key Pressed"

Starting URL: https://v1.training-support.net/selenium/input-events

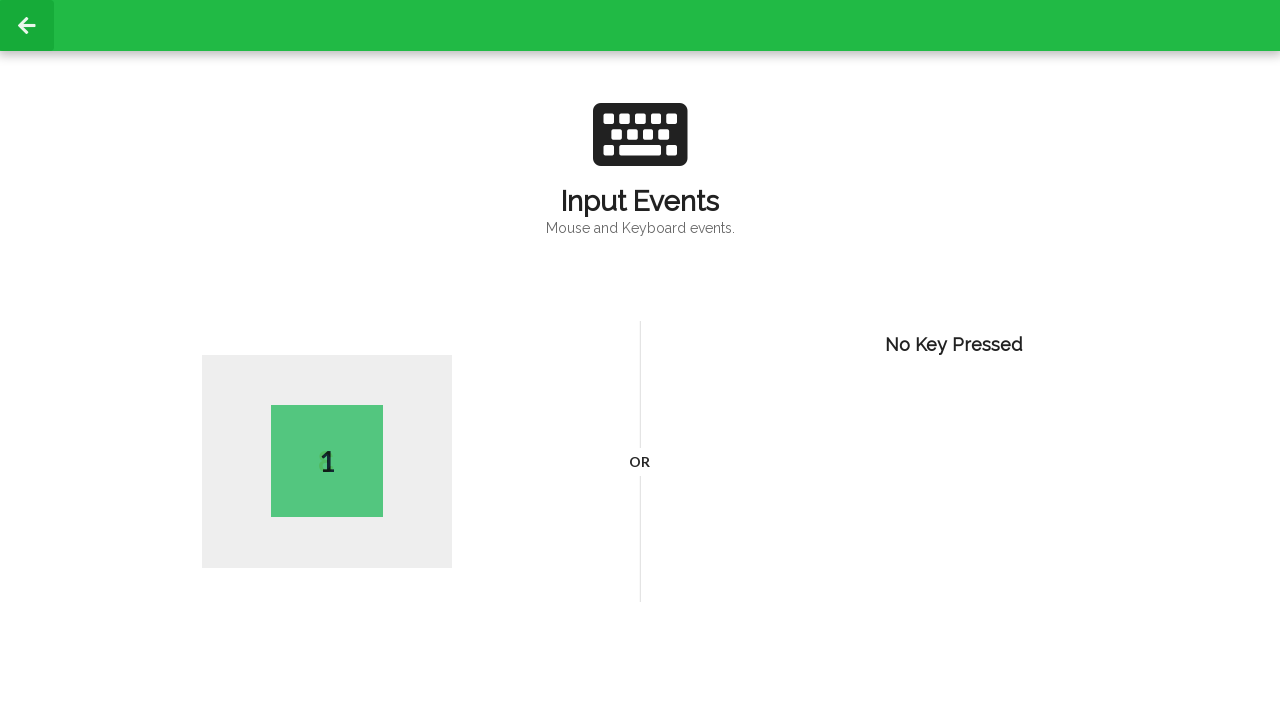

Navigated to input events training page
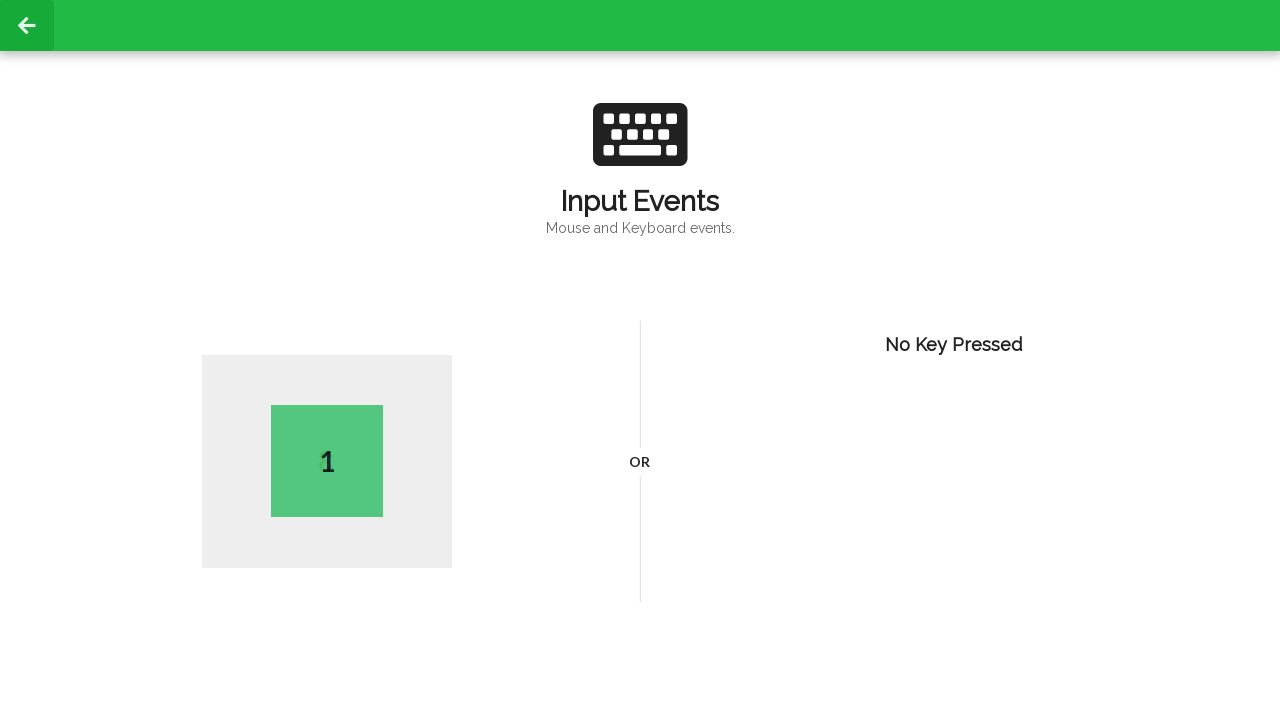

Clicked on the 'No Key Pressed' element at (953, 344) on xpath=//div[contains(text(),'No Key Pressed')]
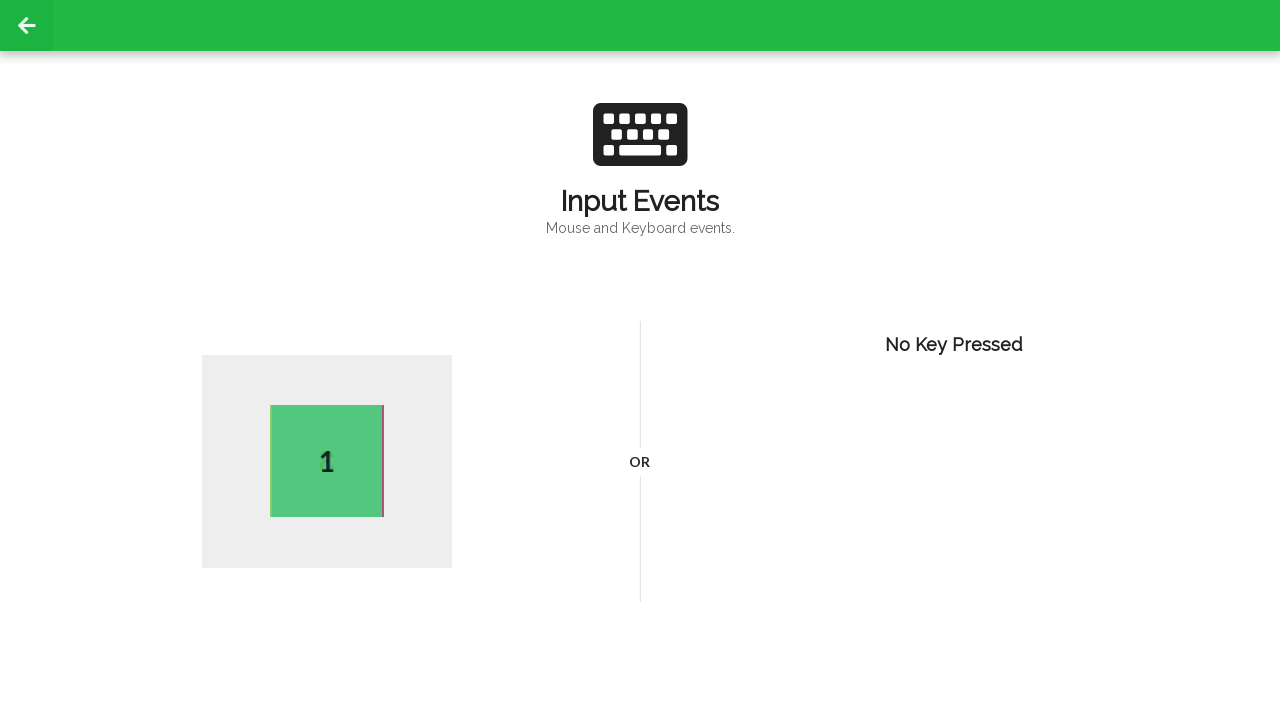

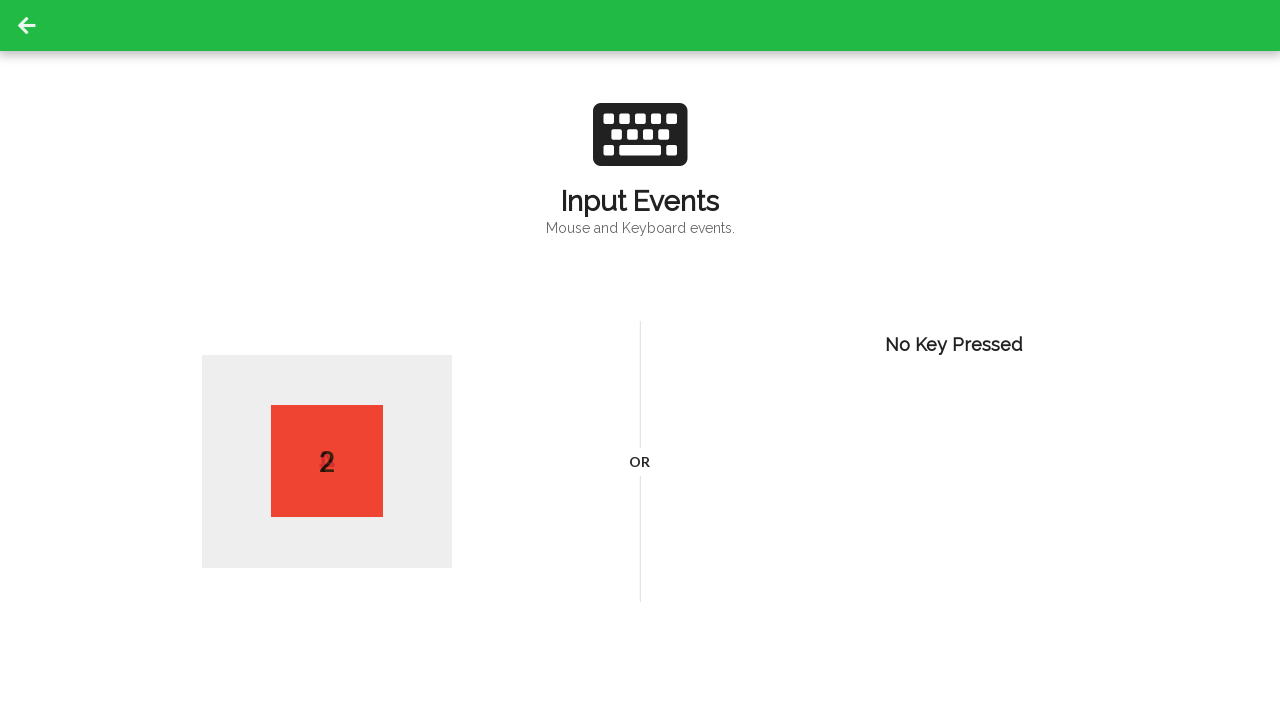